Tests moving mouse to a specific offset from the center of an element

Starting URL: https://selenium.dev/selenium/web/mouse_interaction.html

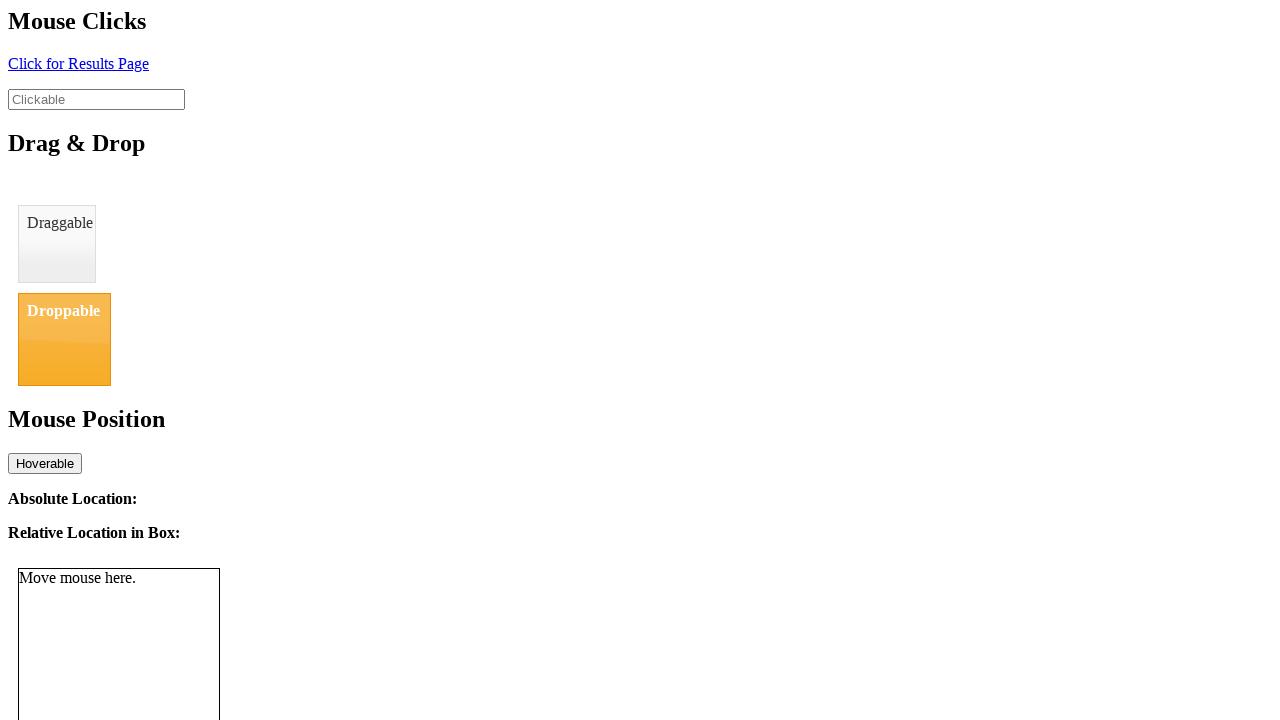

Located mouse tracker element and retrieved its bounding box
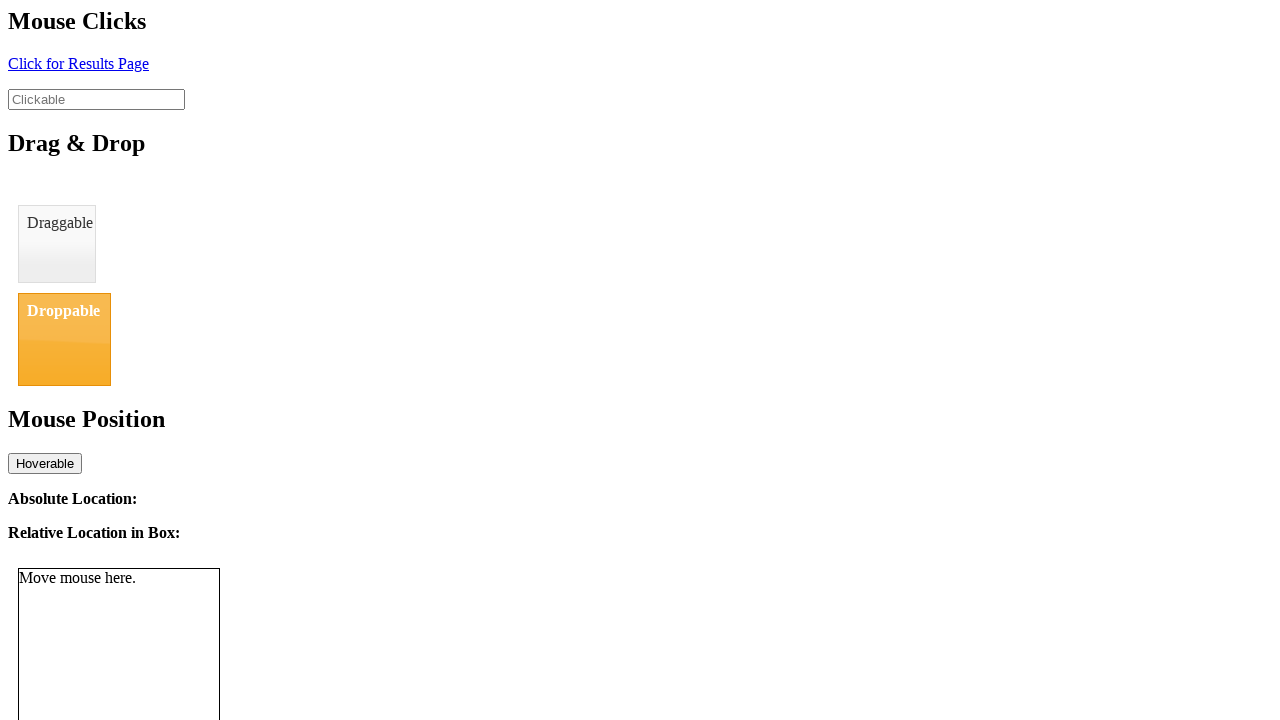

Moved mouse to offset (8, 11) pixels from center of tracker element at (127, 680)
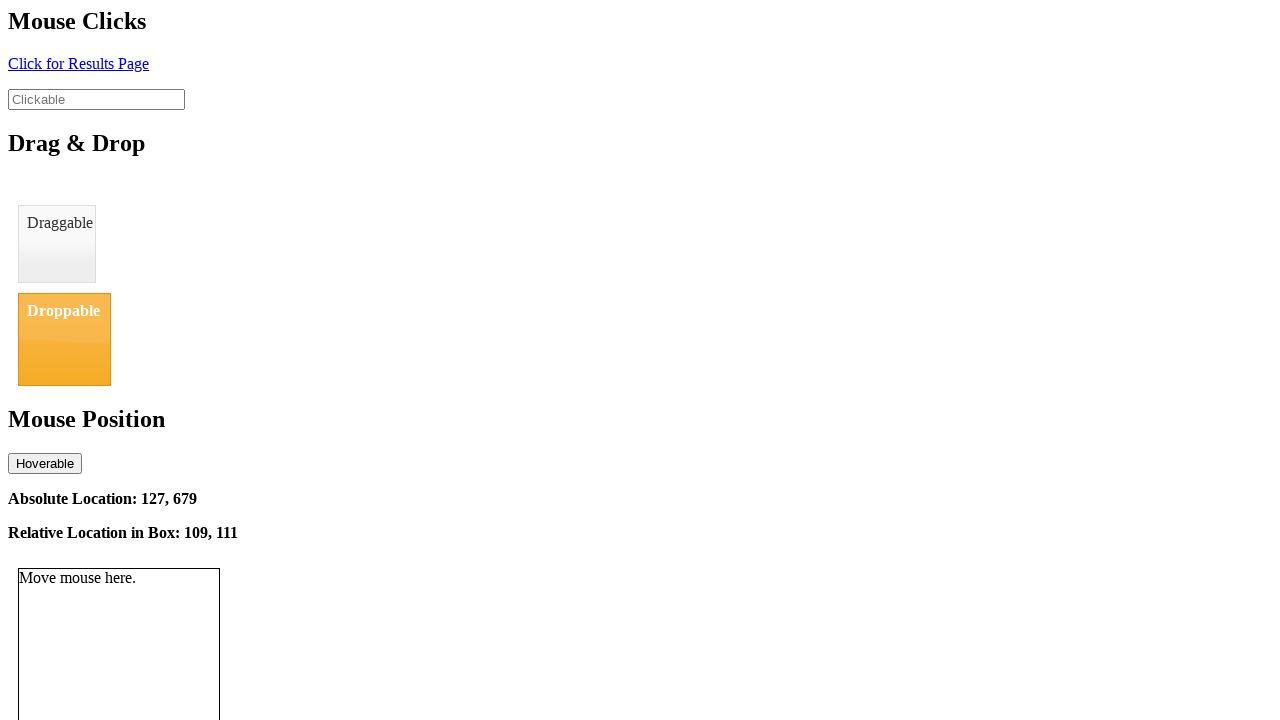

Relative location display element appeared
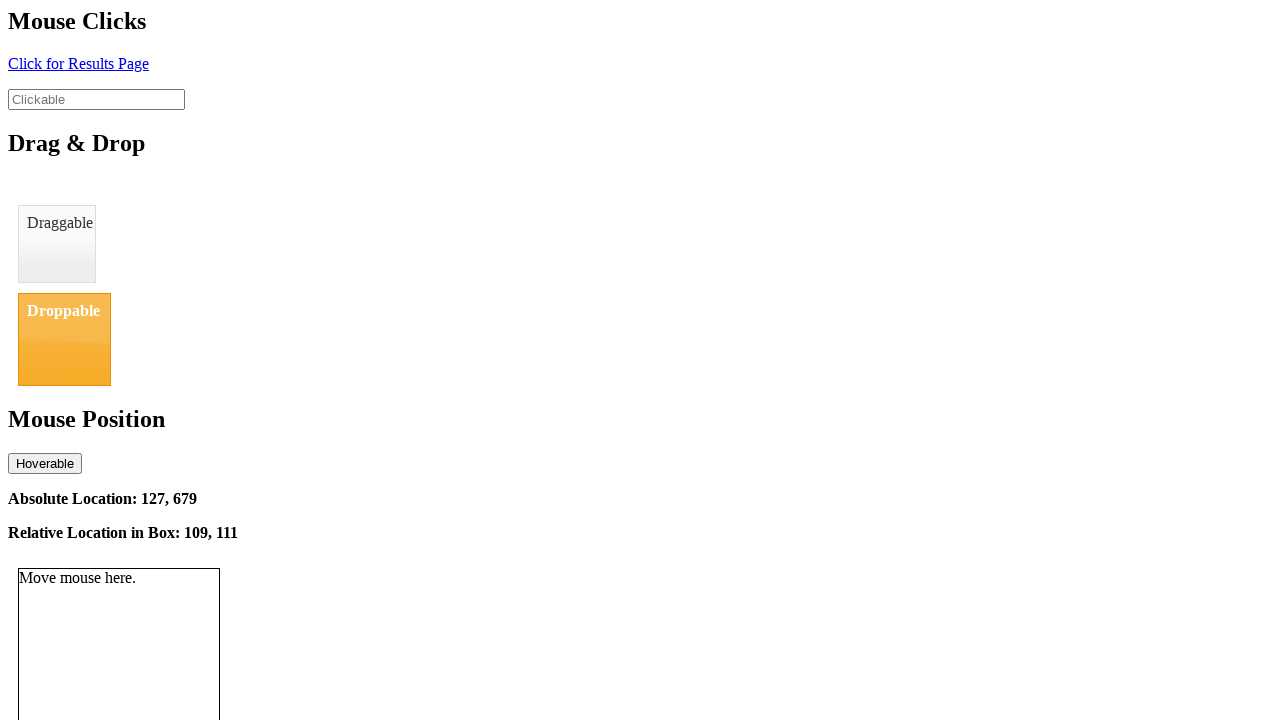

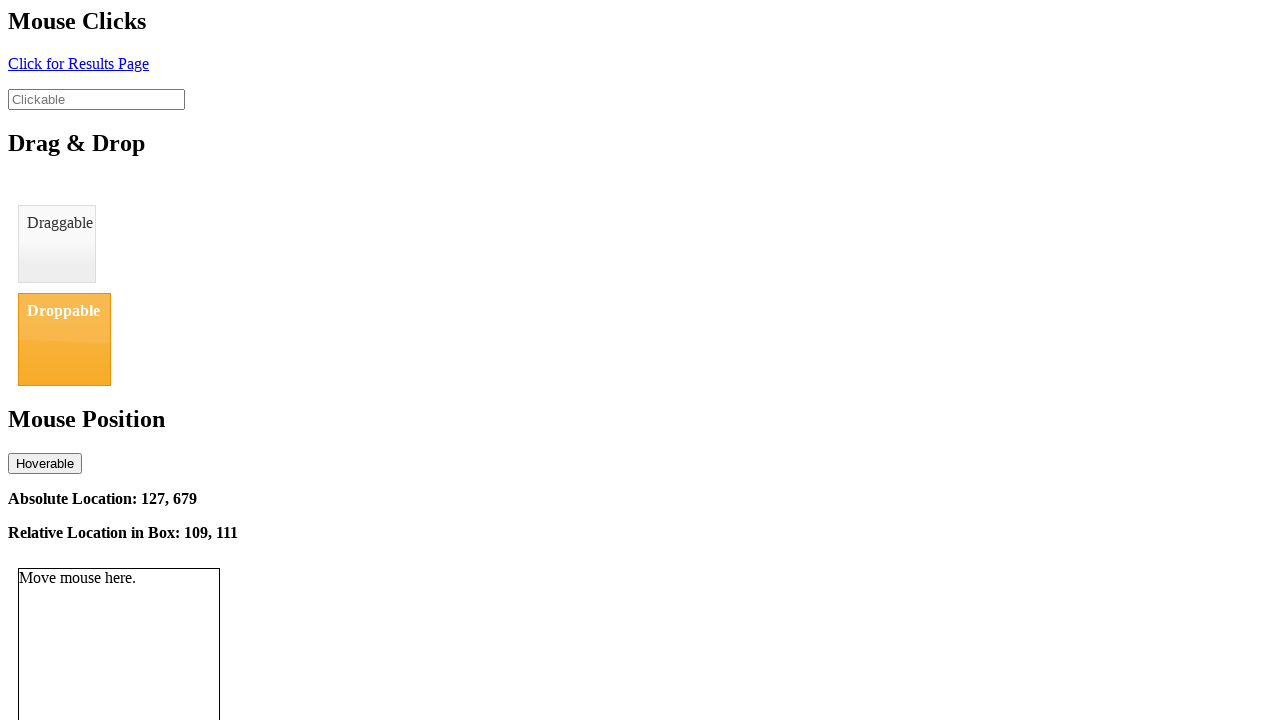